Tests waiting for images to load on a page by checking that the text changes to "Done!" after loading completes

Starting URL: https://bonigarcia.dev/selenium-webdriver-java/loading-images.html

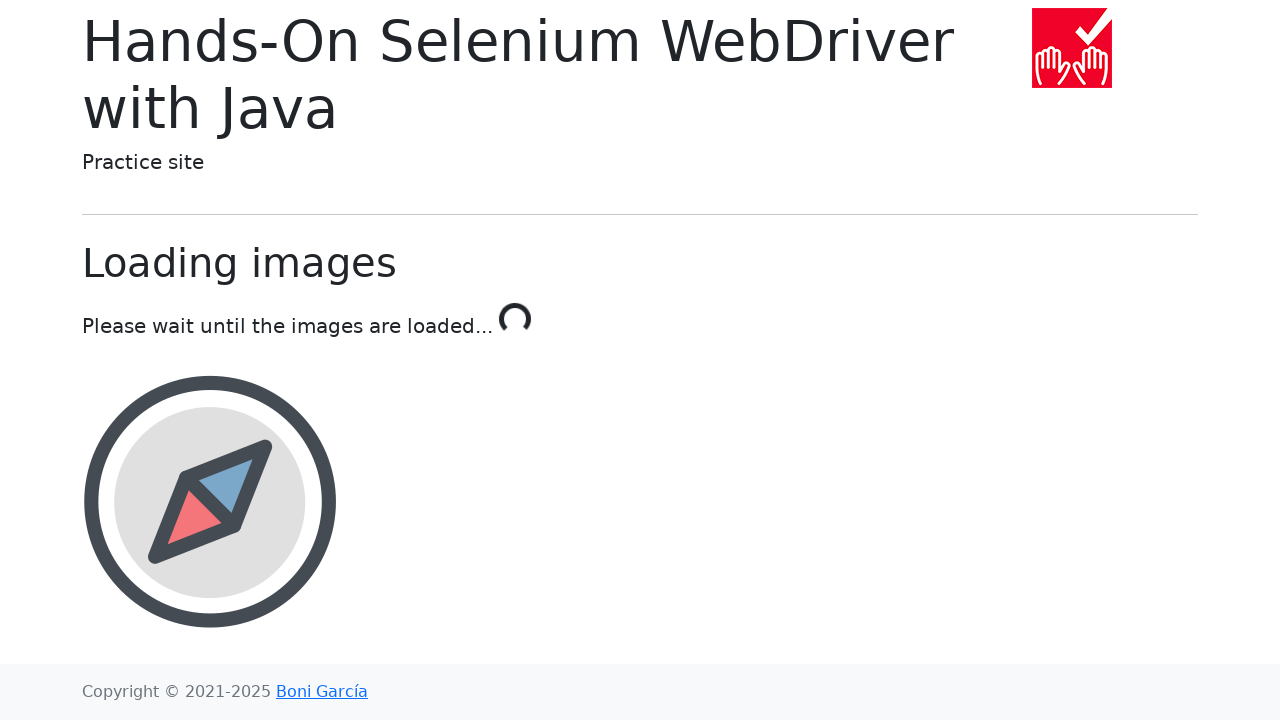

Navigated to loading images test page
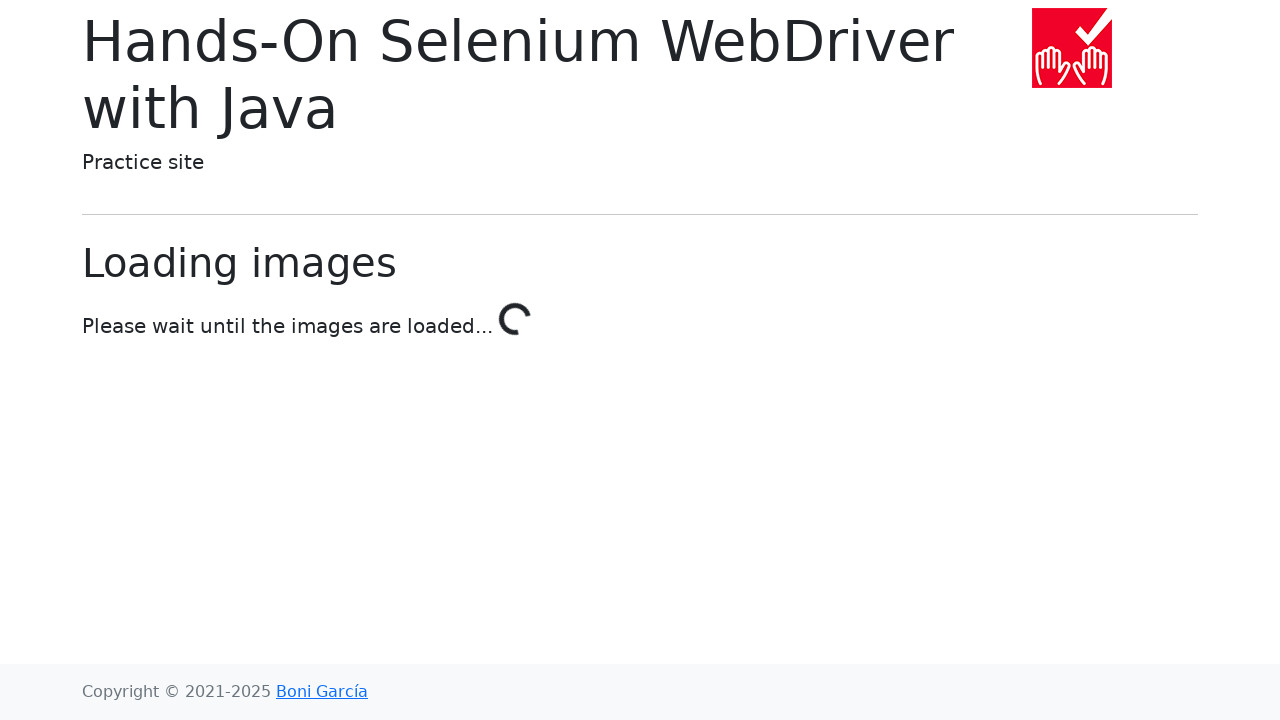

Waited for images to load - text changed to 'Done!'
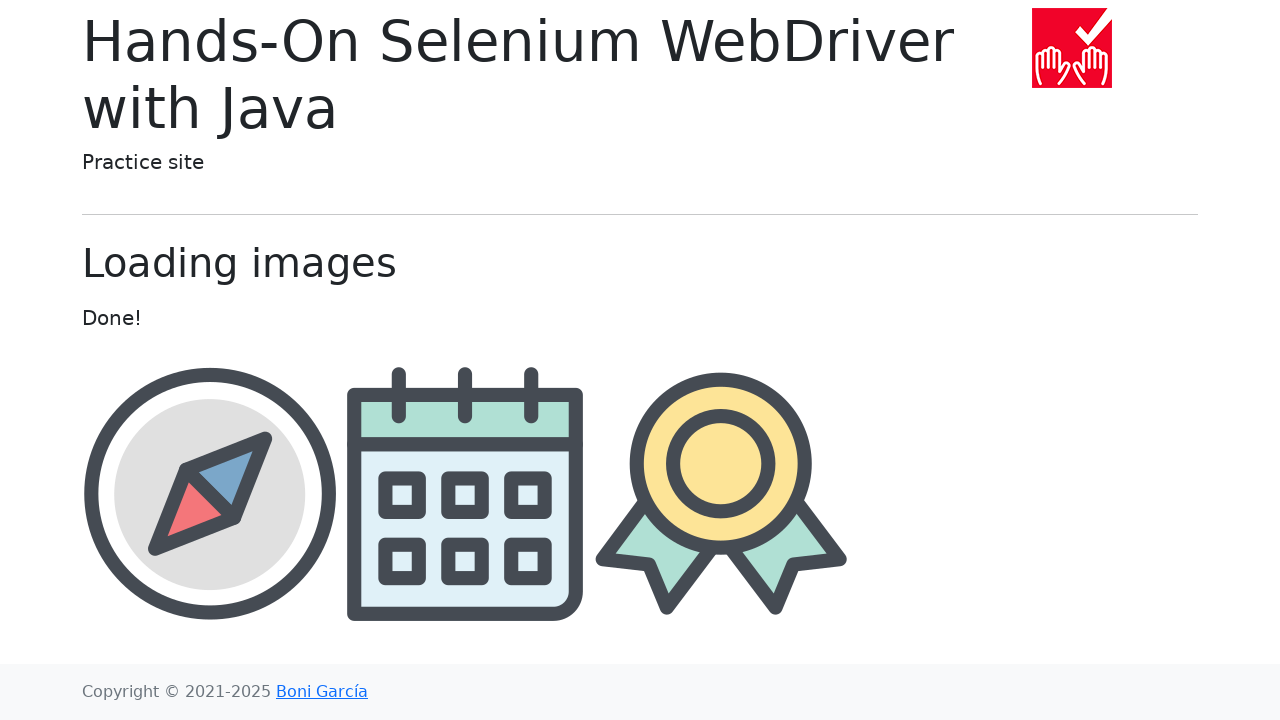

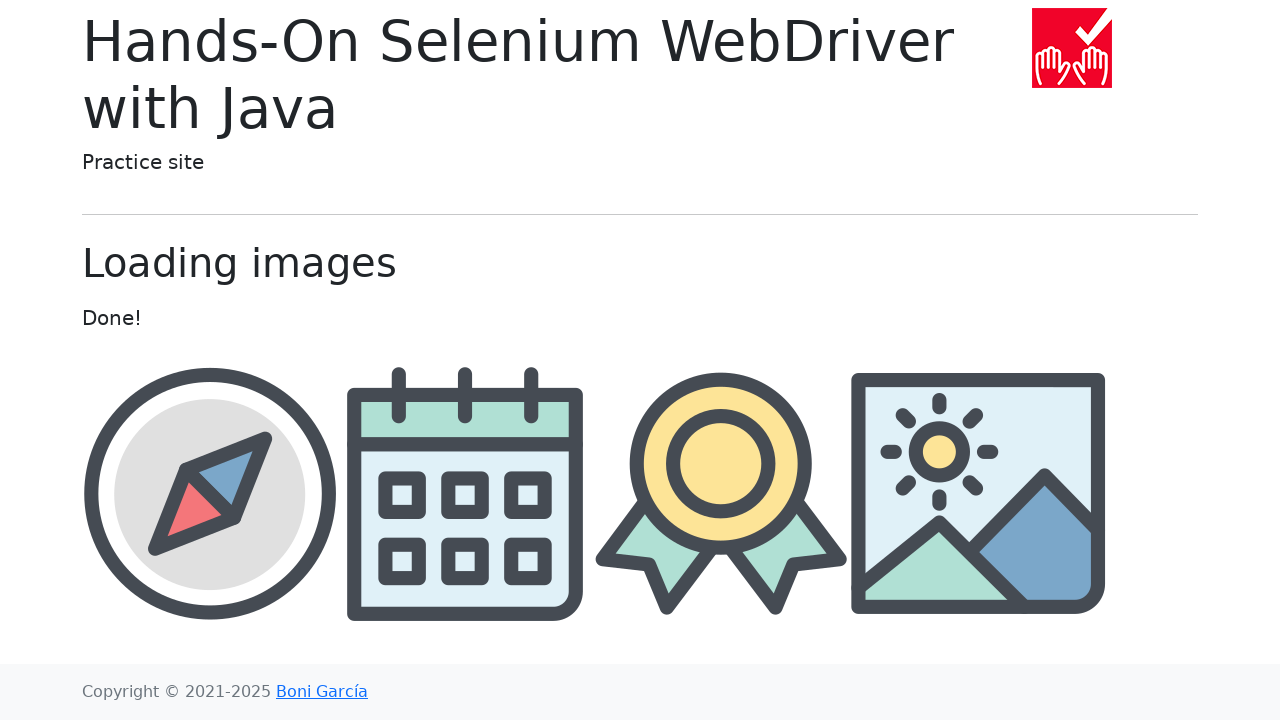